Navigates to an automation practice page and verifies that the table with class 'table-display' is present with data.

Starting URL: https://rahulshettyacademy.com/AutomationPractice/

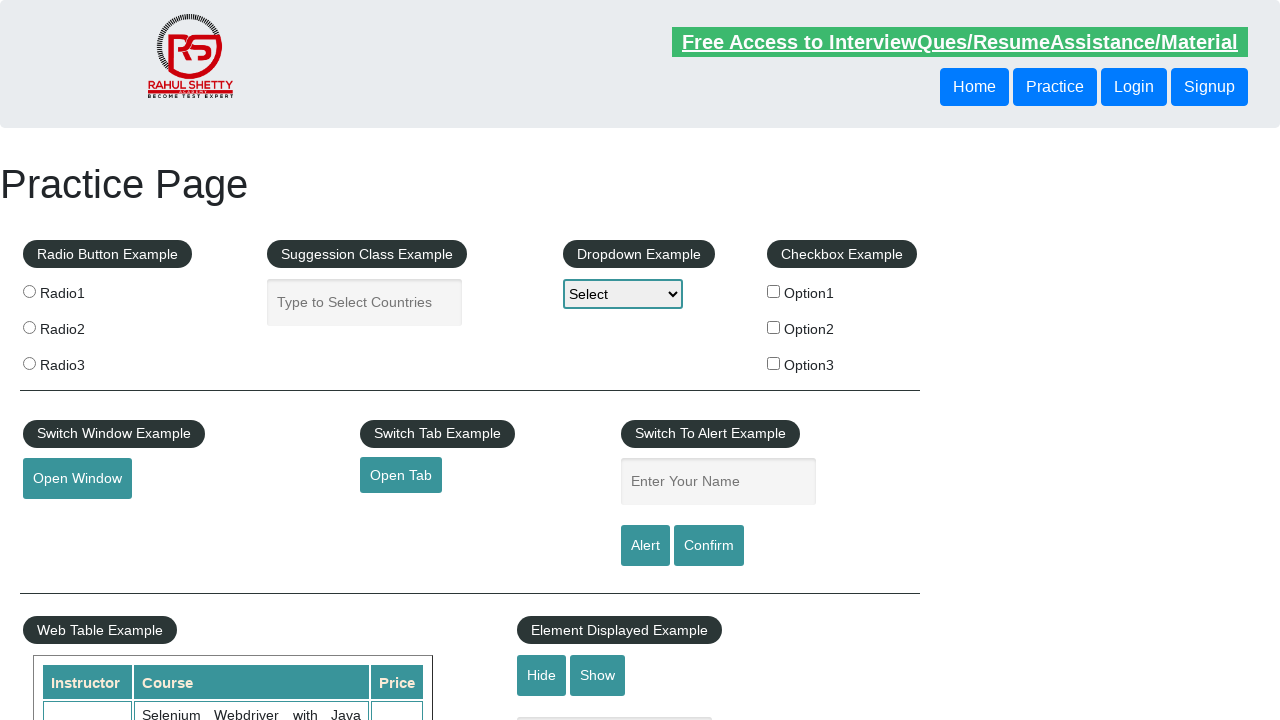

Waited for table with class 'table-display' to be present
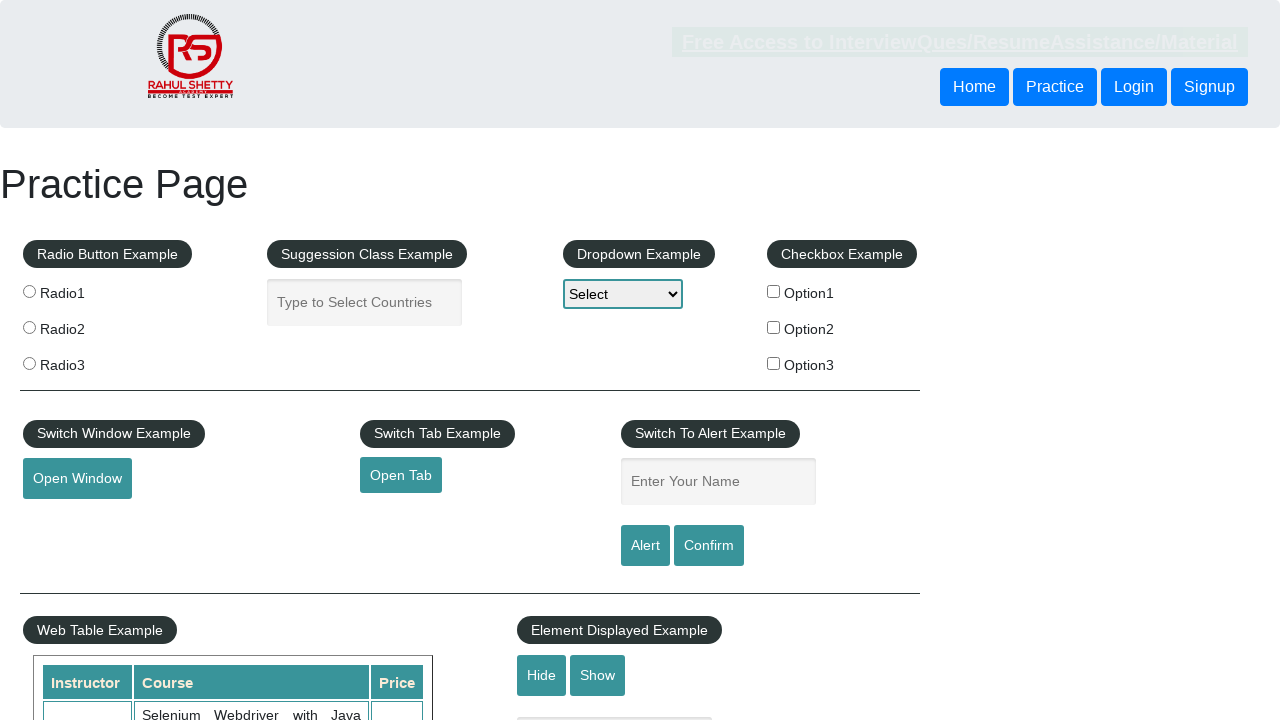

Located all data cells in table rows (excluding header)
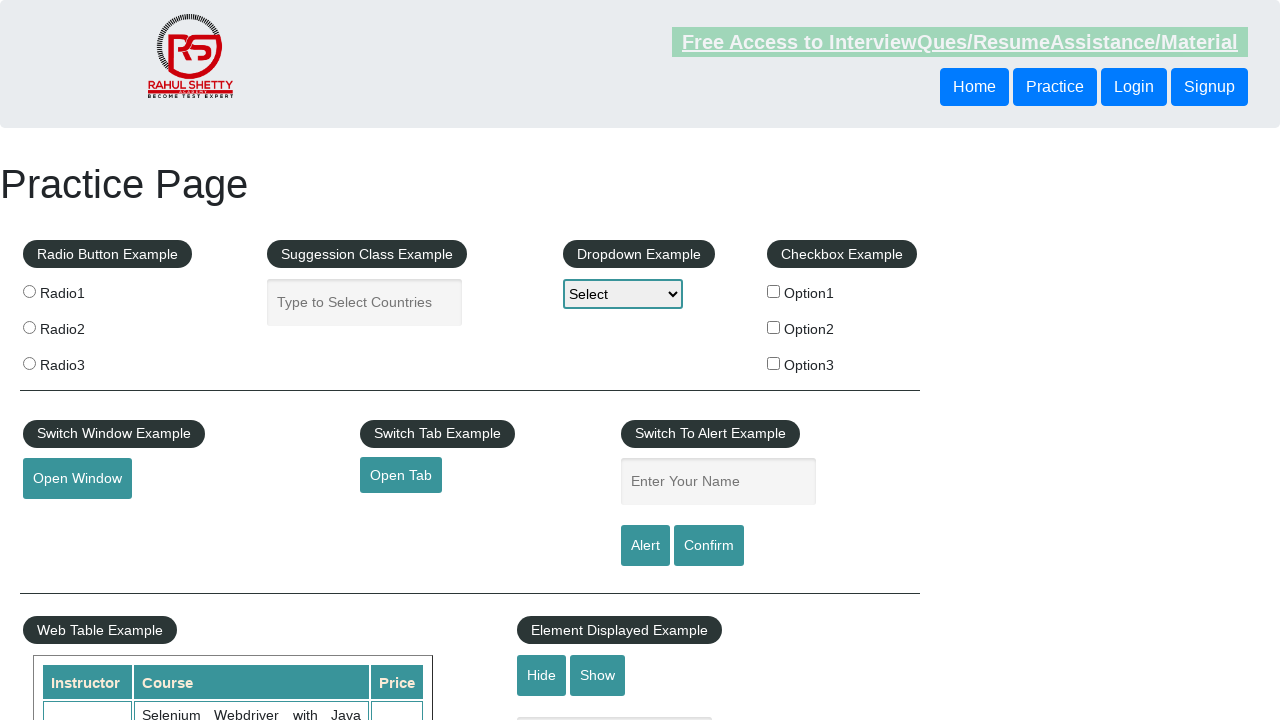

Waited for first table data cell to be available
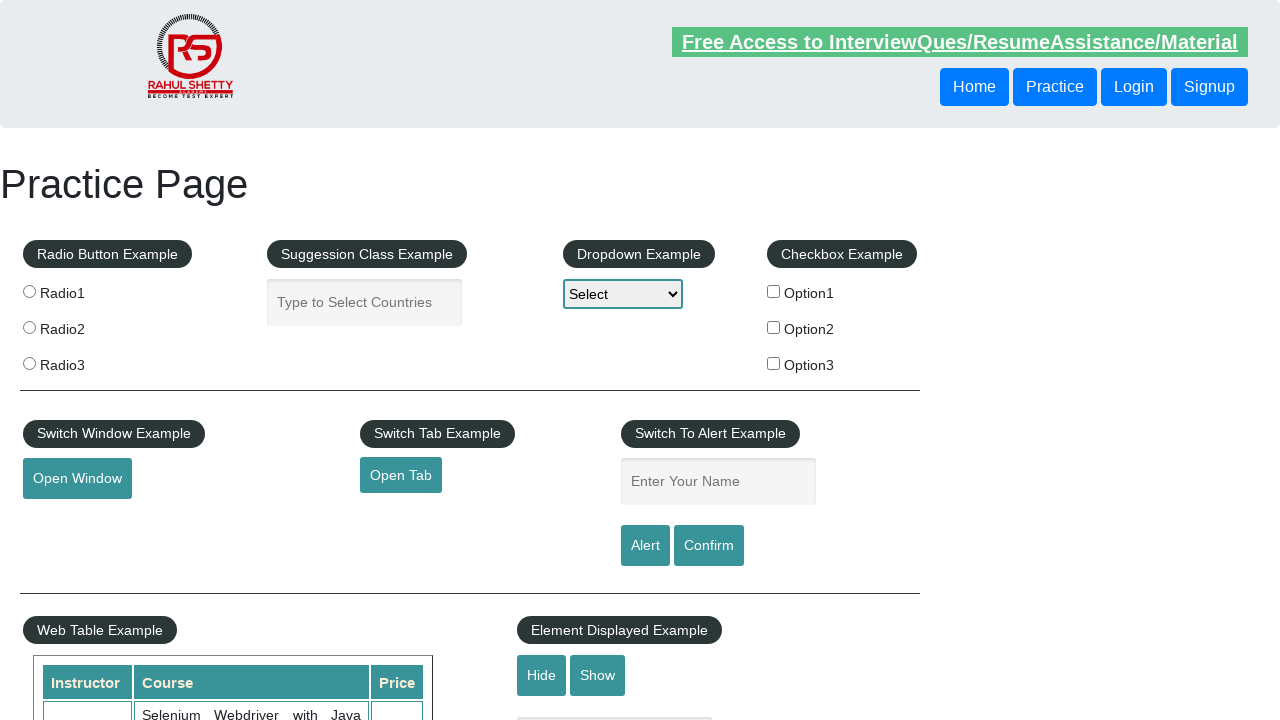

Verified that table contains data cells (assertion passed)
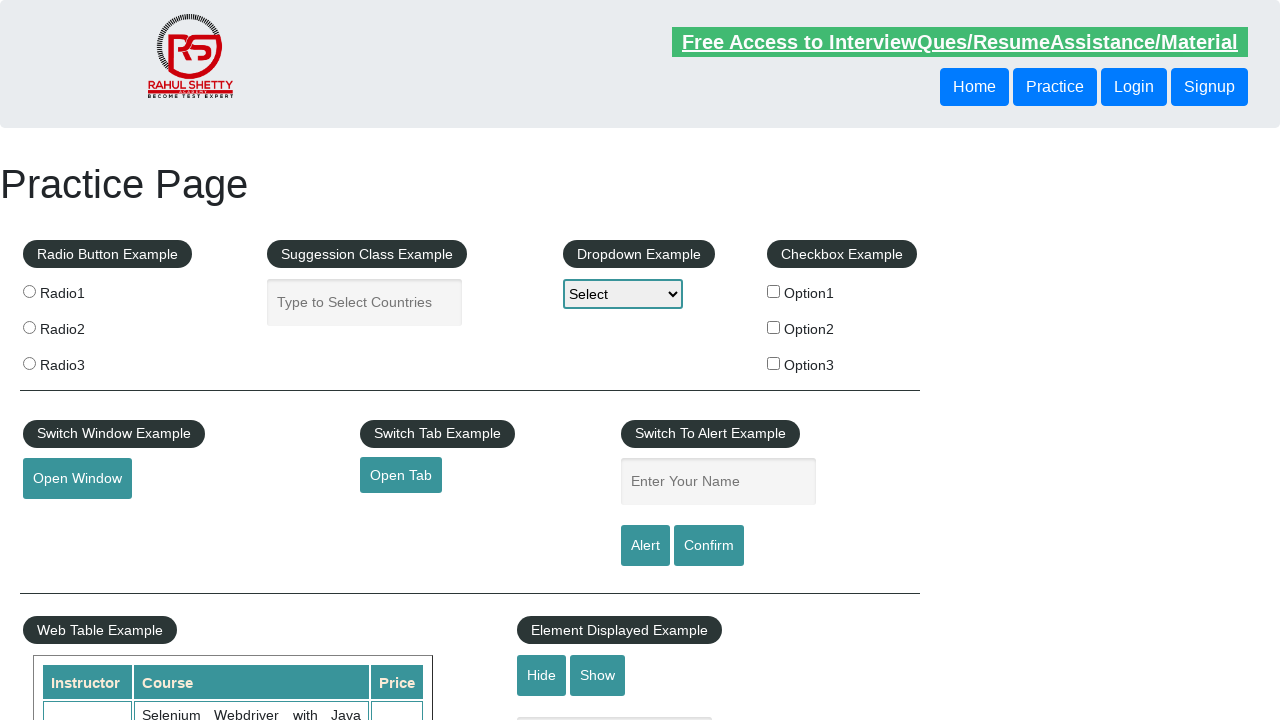

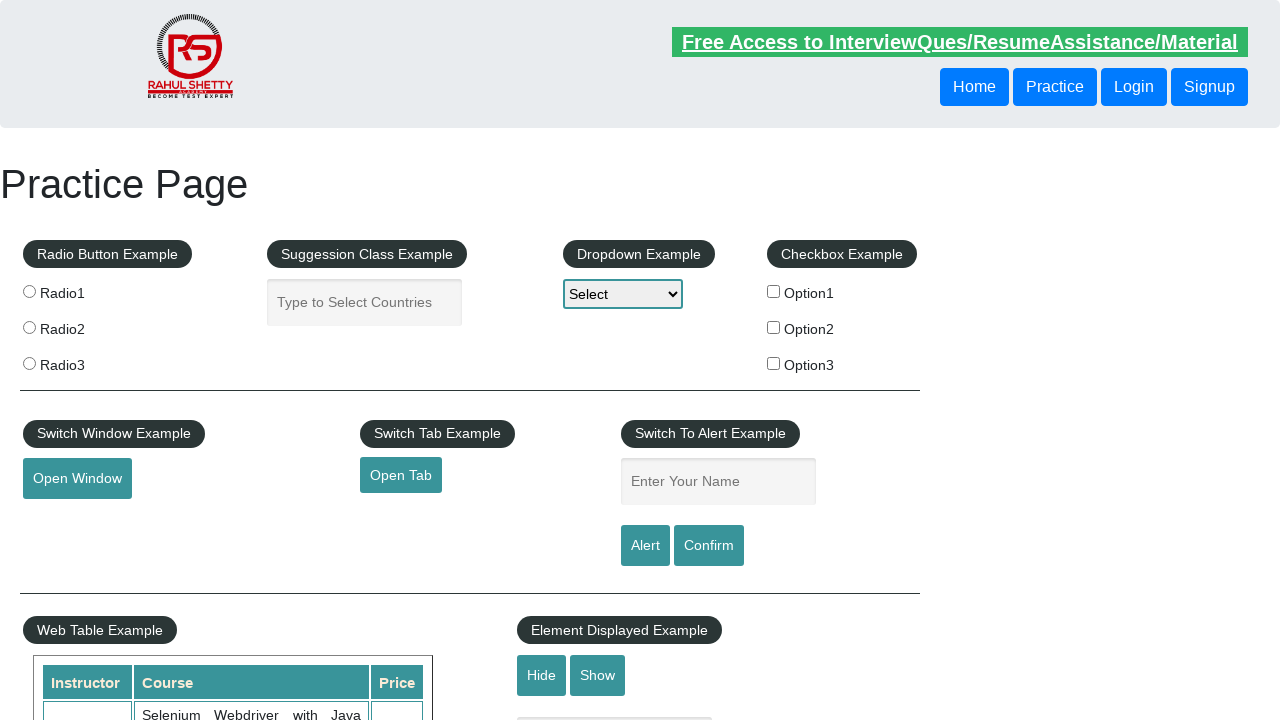